Selects an option from a dropdown menu by visible text

Starting URL: https://demoqa.com/select-menu

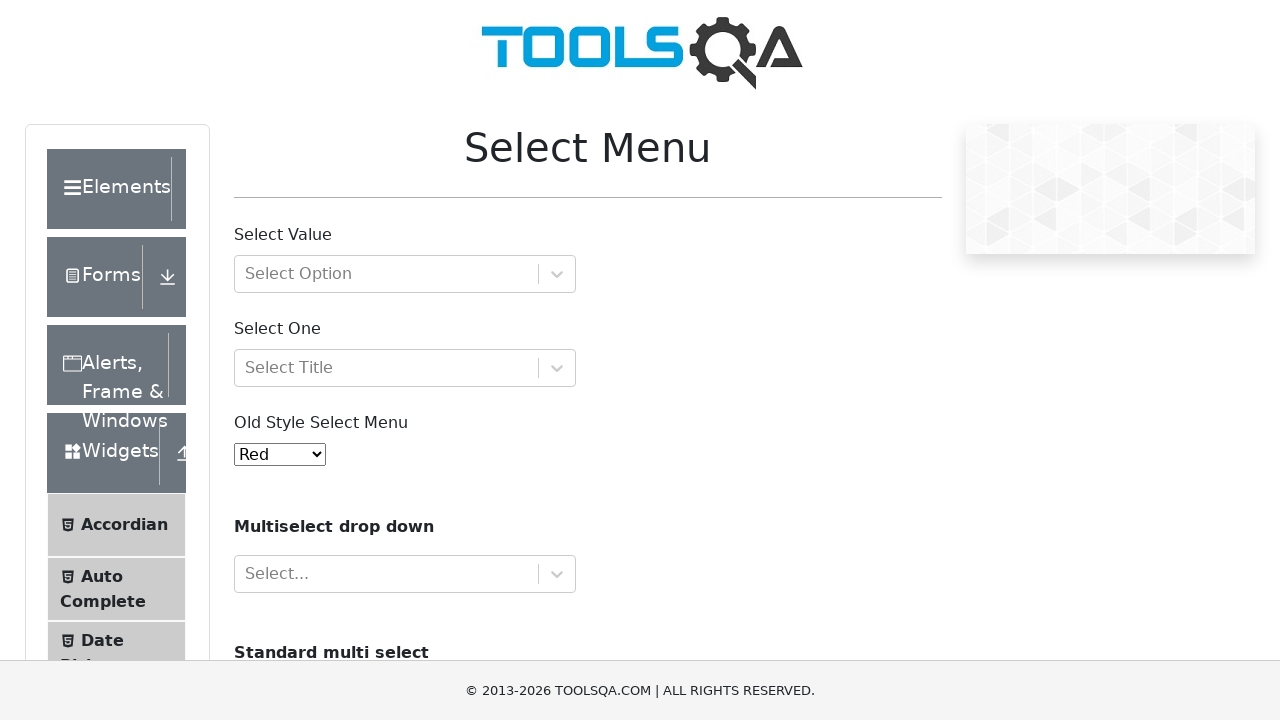

Selected 'Purple' option from dropdown menu on #oldSelectMenu
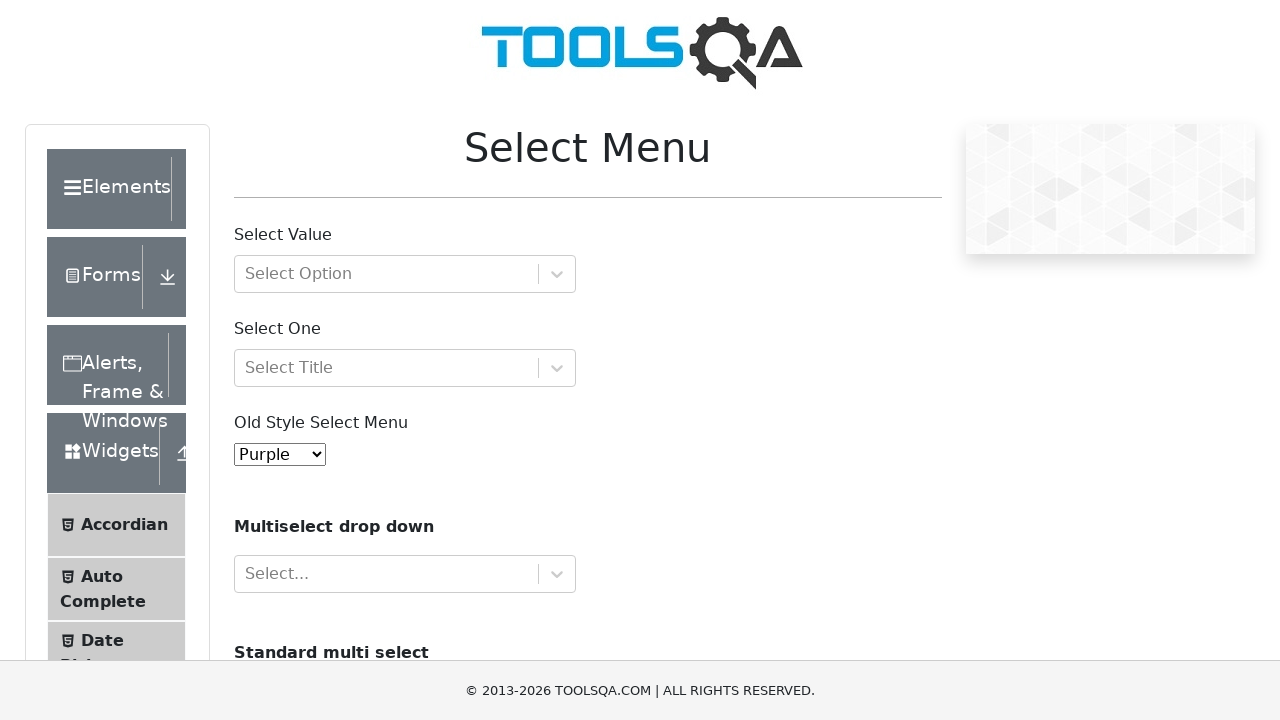

Verified dropdown selection value: 4
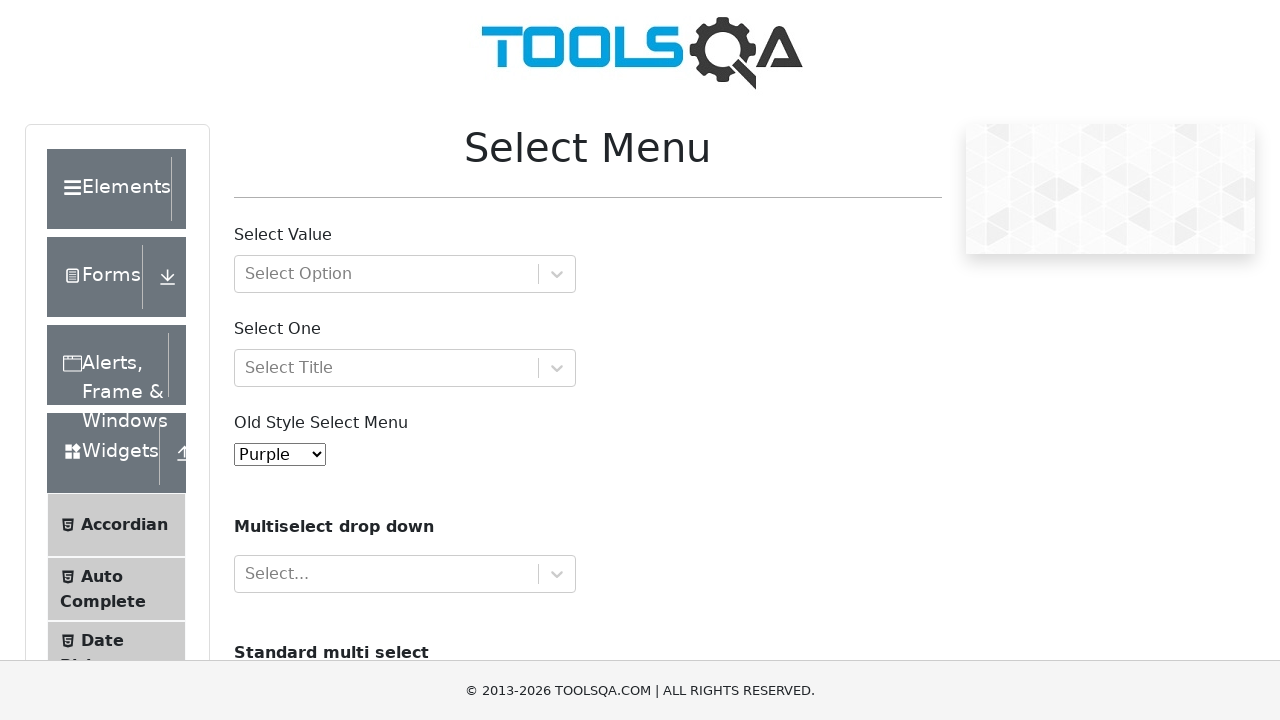

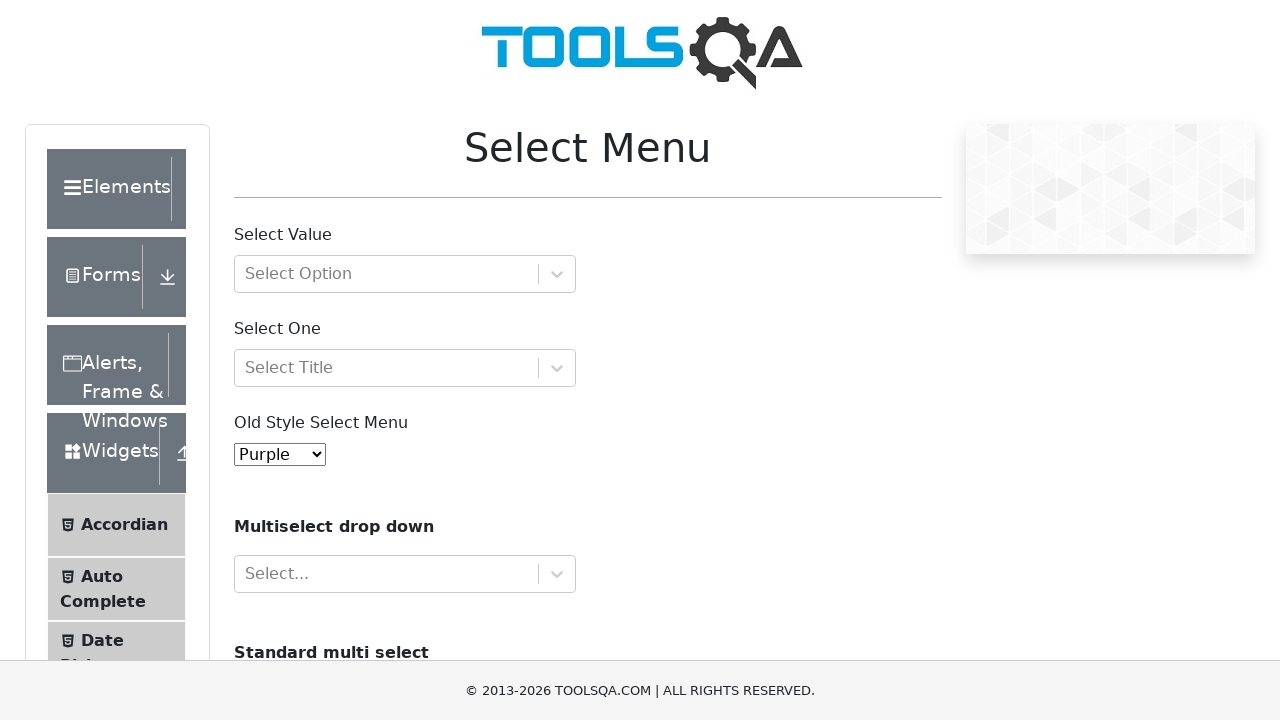